Tests dropdown selection functionality by selecting currency options using different methods (by index, visible text, value), incrementing passenger count through multiple clicks, and toggling a senior citizen discount checkbox.

Starting URL: https://rahulshettyacademy.com/dropdownsPractise/

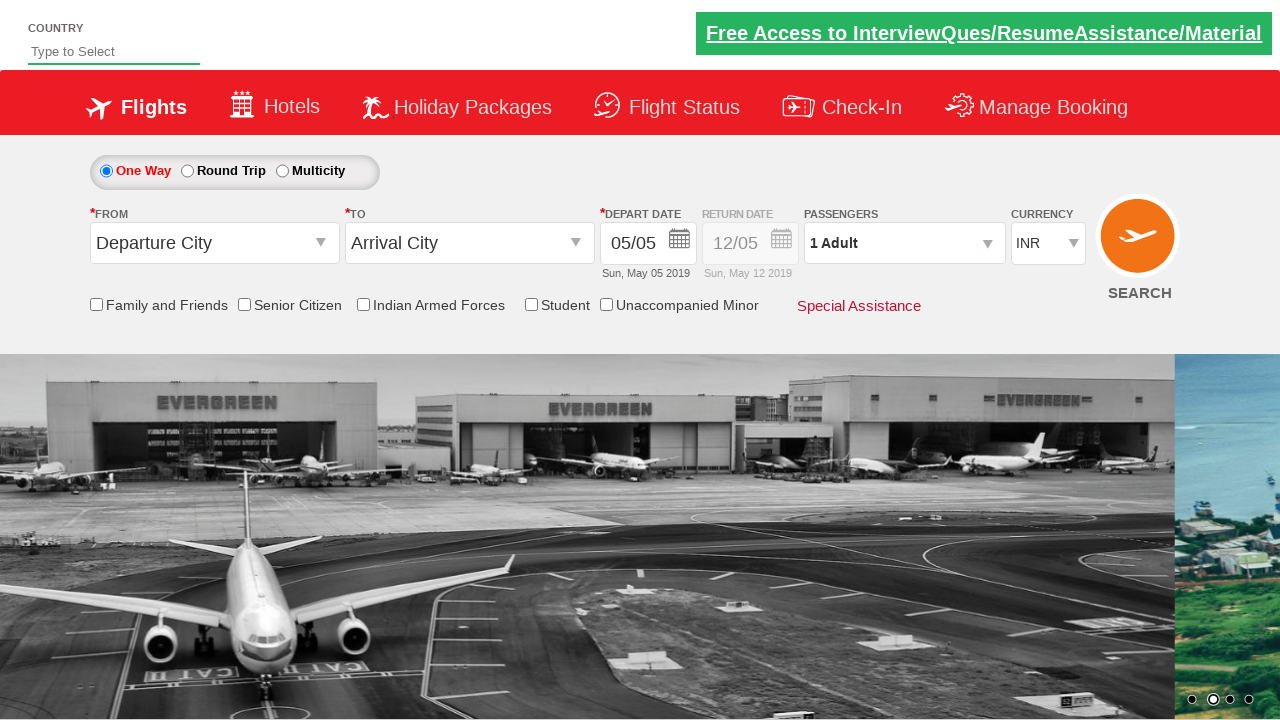

Selected currency dropdown by index 2 on #ctl00_mainContent_DropDownListCurrency
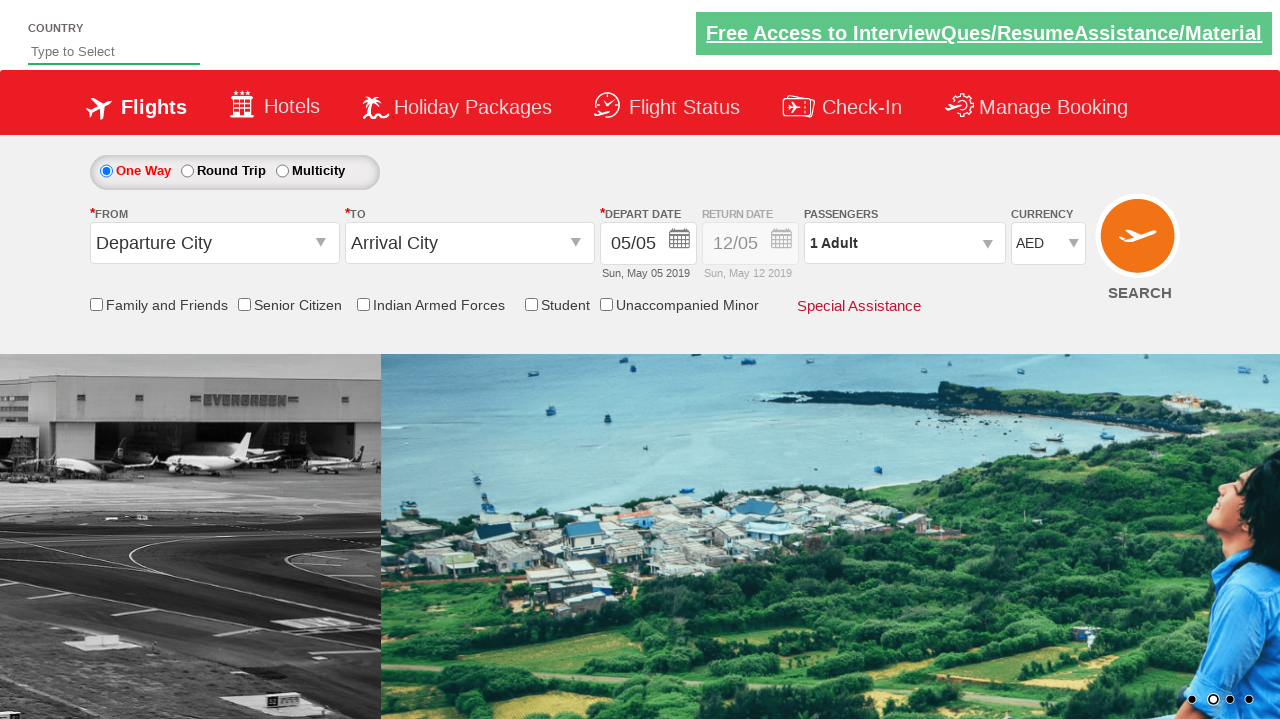

Selected currency dropdown by visible text 'INR' on #ctl00_mainContent_DropDownListCurrency
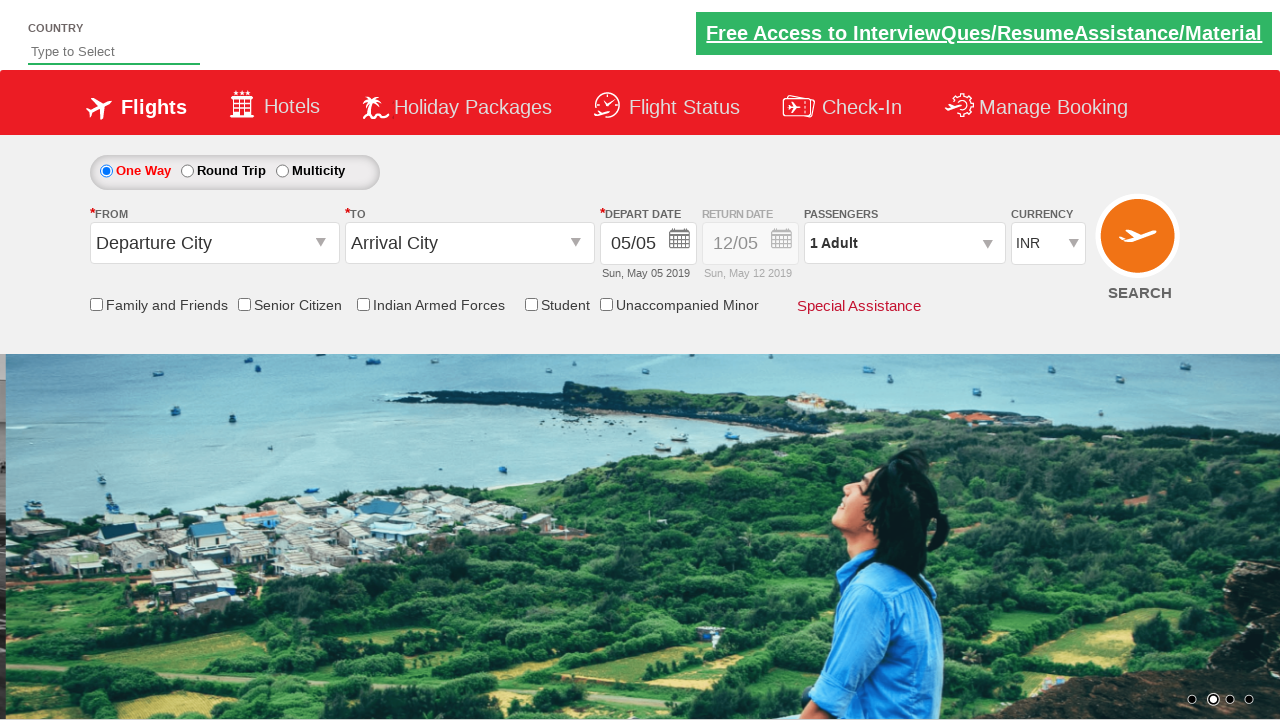

Selected currency dropdown by value 'USD' on #ctl00_mainContent_DropDownListCurrency
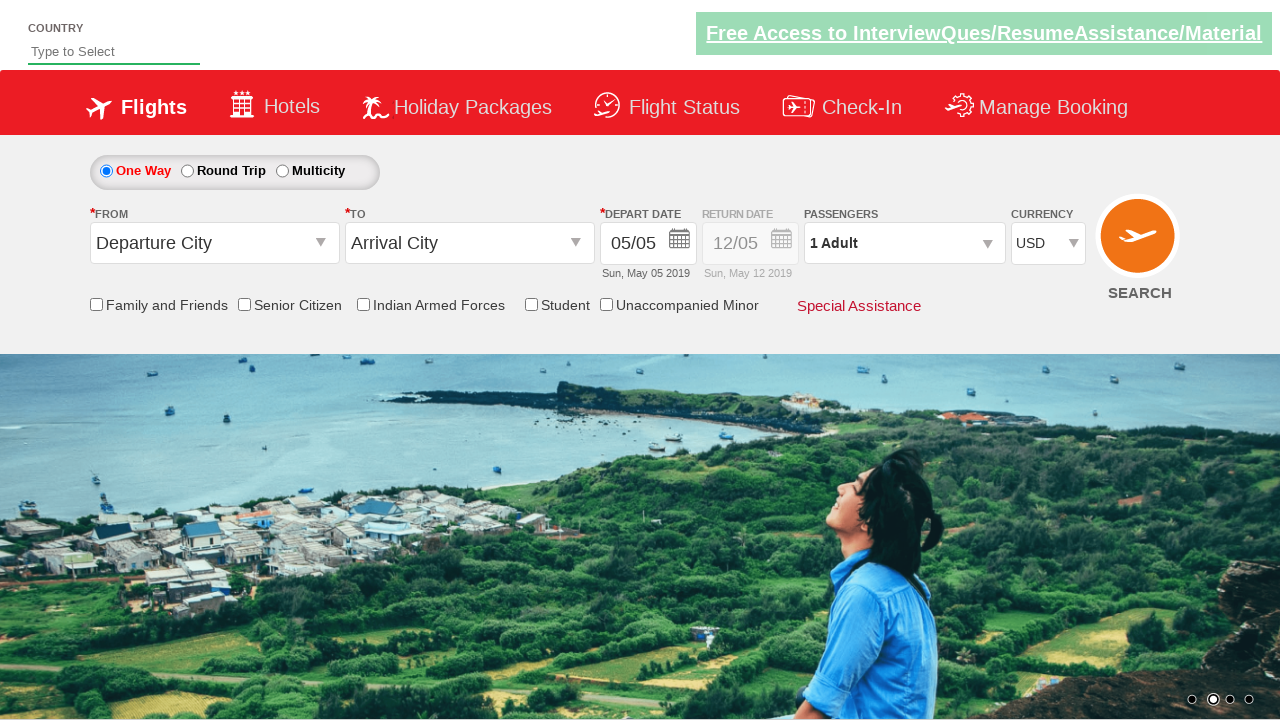

Clicked on passenger info dropdown to open it at (904, 243) on #divpaxinfo
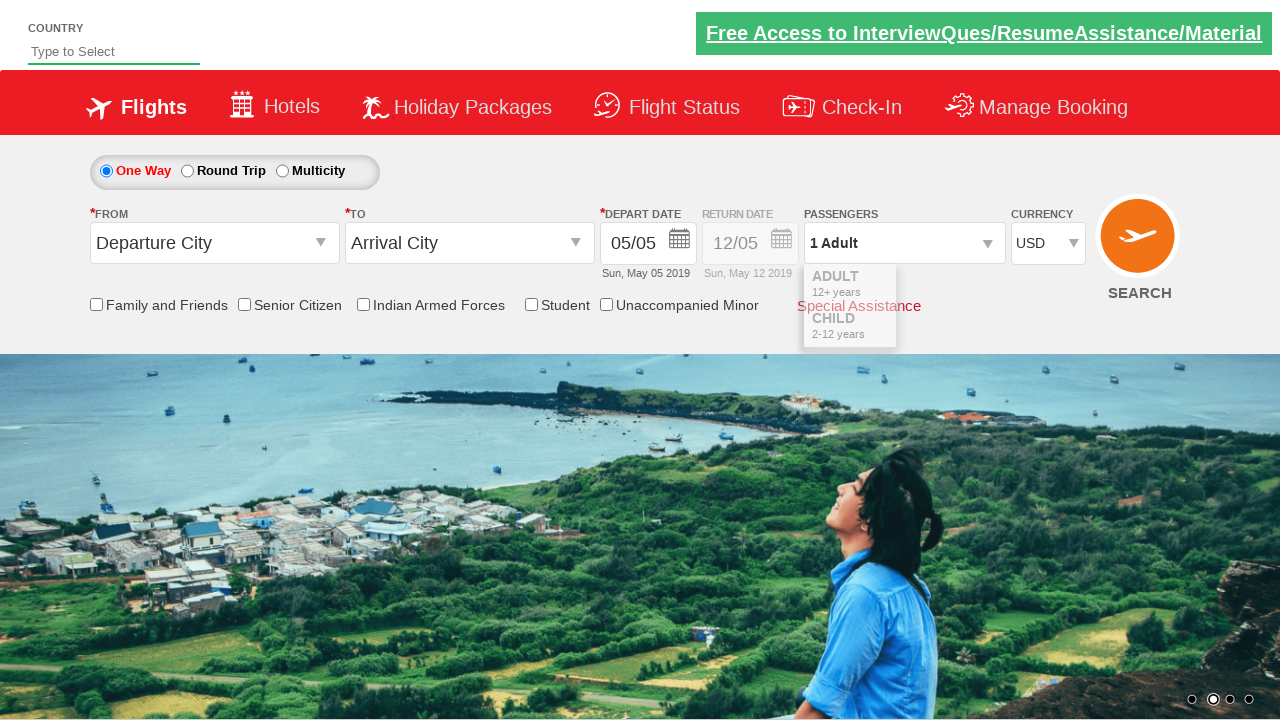

Waited 1000ms for passenger dropdown to fully load
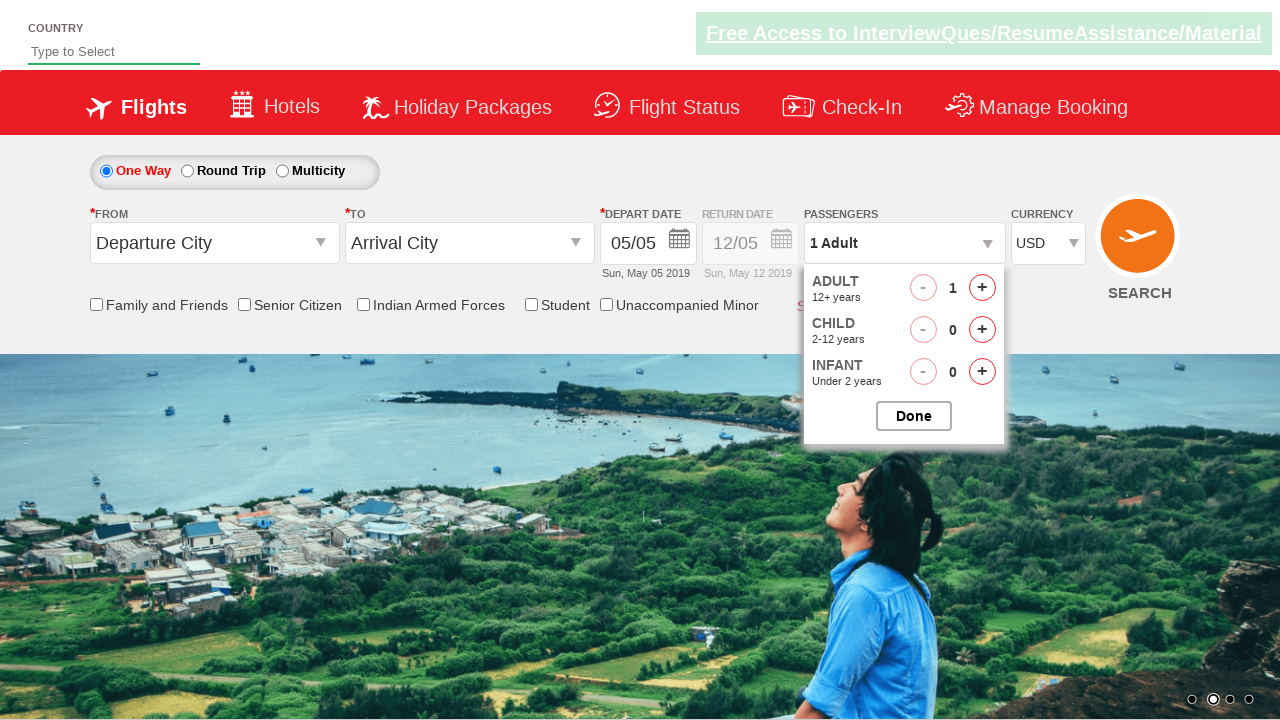

Incremented adult passenger count (click 1 of 4) at (982, 288) on #hrefIncAdt
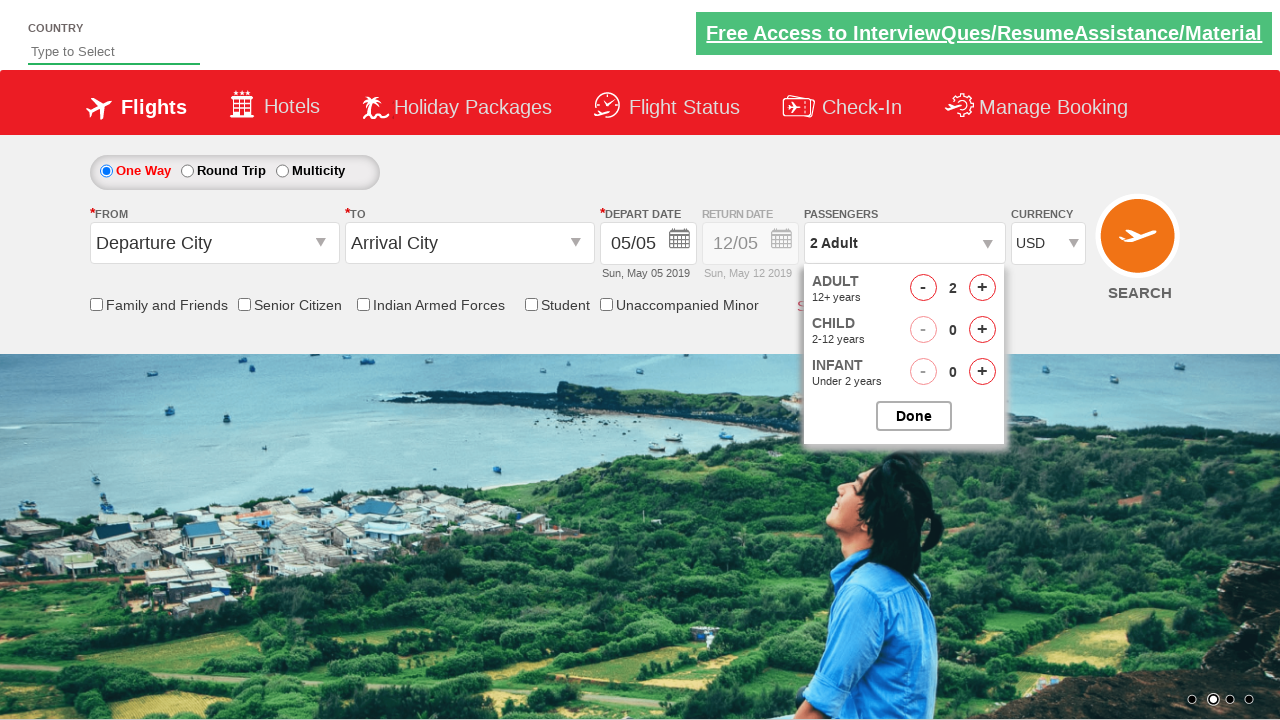

Incremented adult passenger count (click 2 of 4) at (982, 288) on #hrefIncAdt
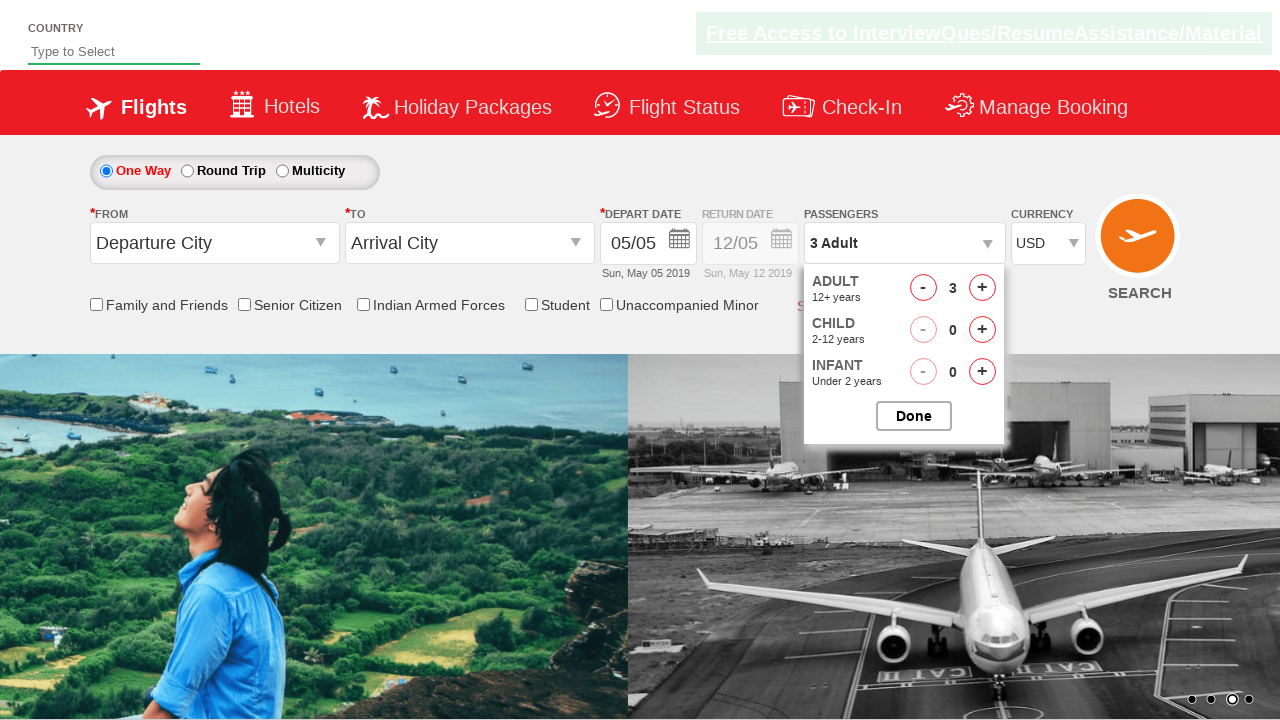

Incremented adult passenger count (click 3 of 4) at (982, 288) on #hrefIncAdt
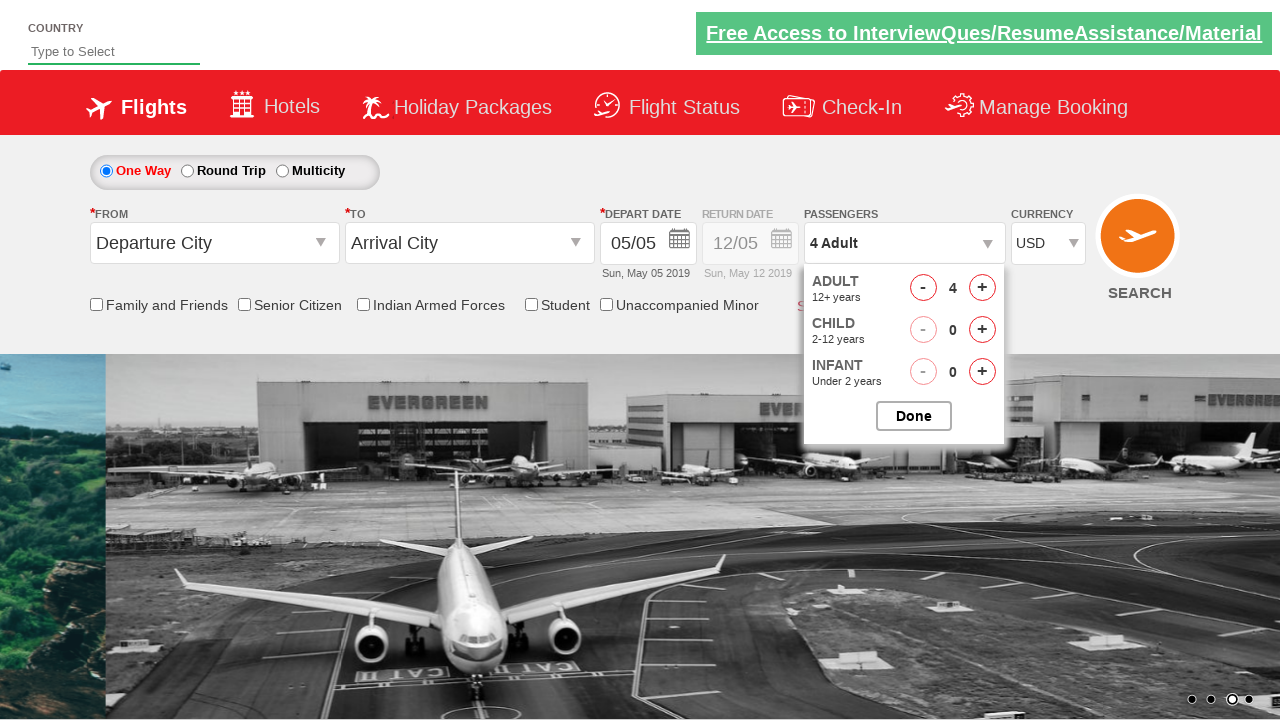

Incremented adult passenger count (click 4 of 4) at (982, 288) on #hrefIncAdt
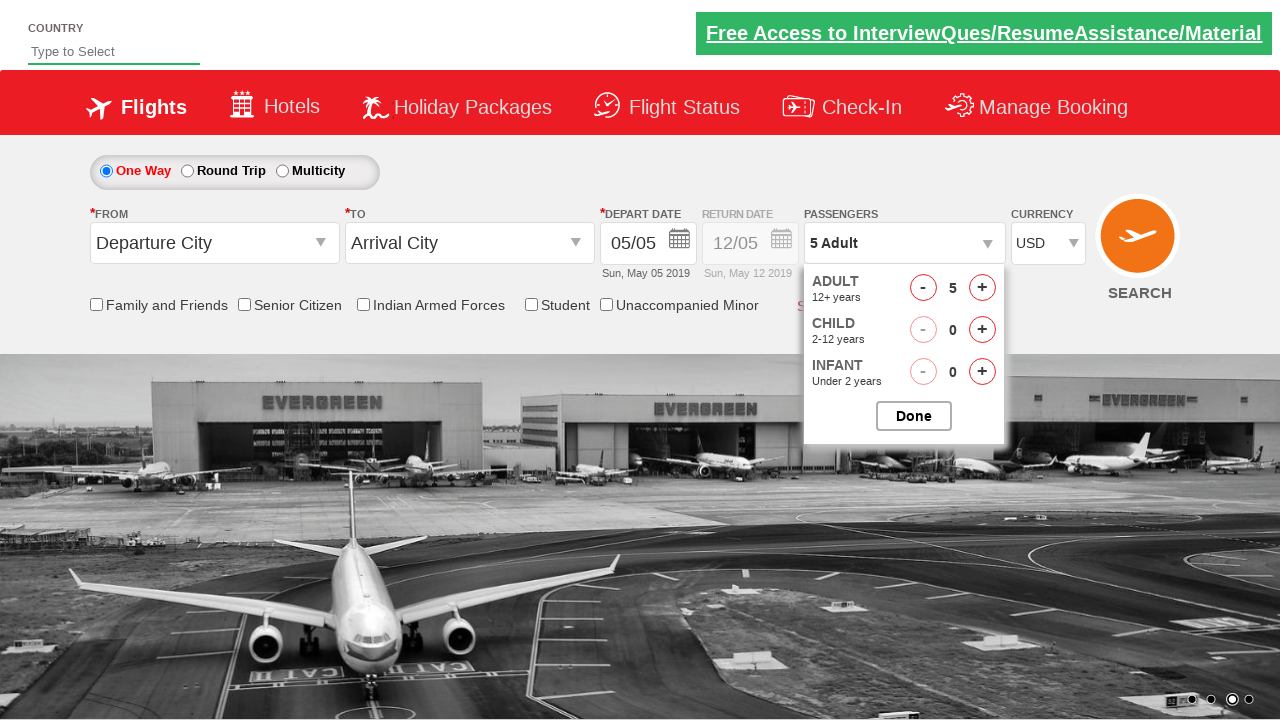

Waited 1000ms after incrementing passenger count
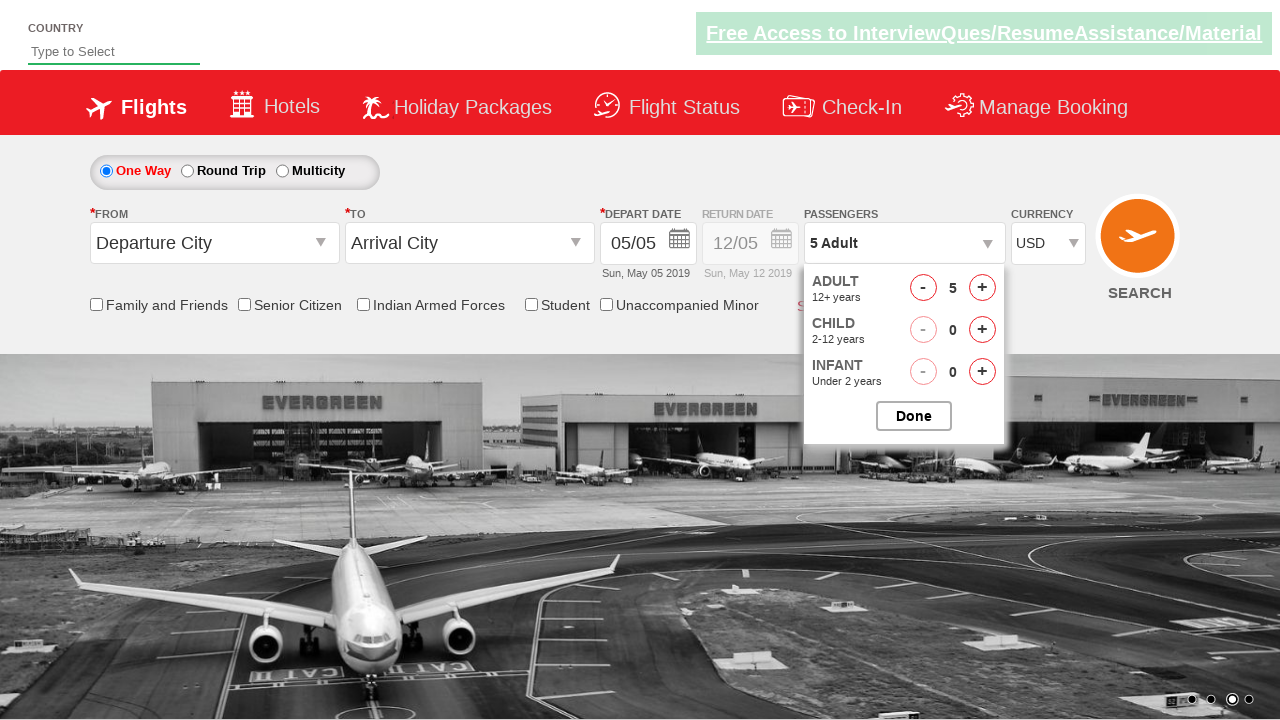

Closed the passenger options popup at (914, 416) on #btnclosepaxoption
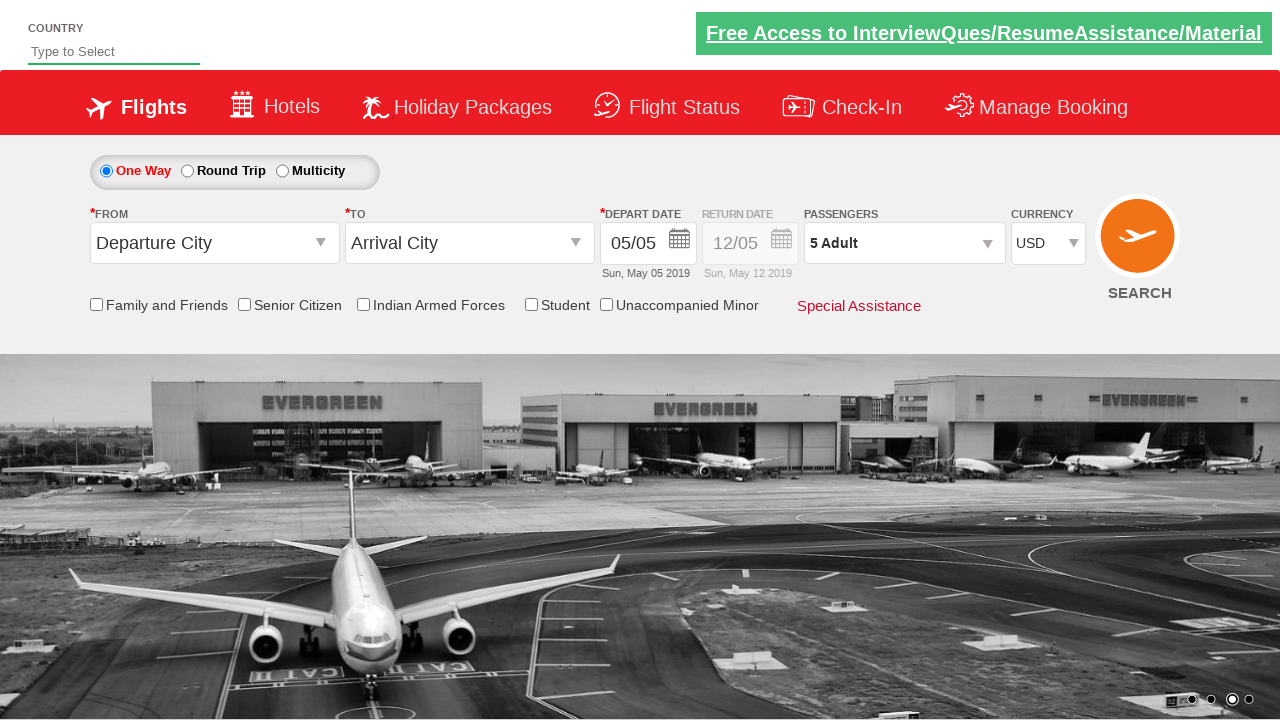

Clicked on senior citizen discount checkbox at (244, 304) on input[id*='SeniorCitizenDiscount']
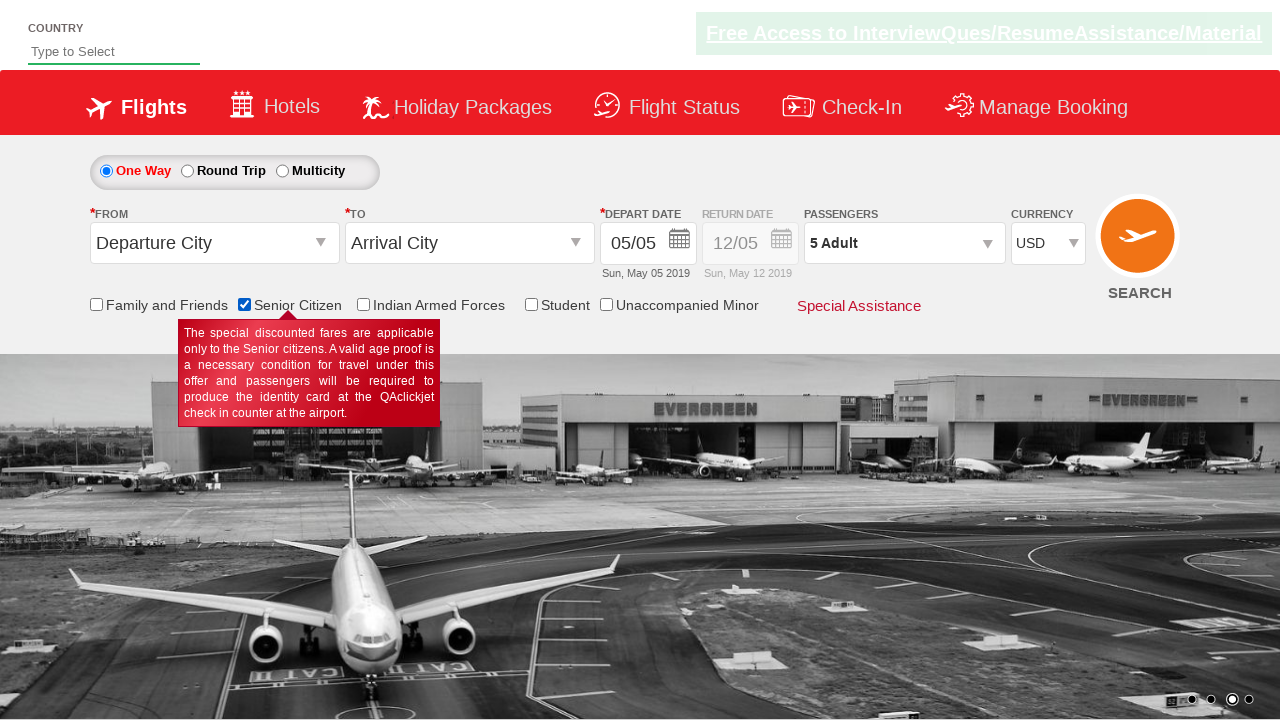

Verified datepicker trigger element is present
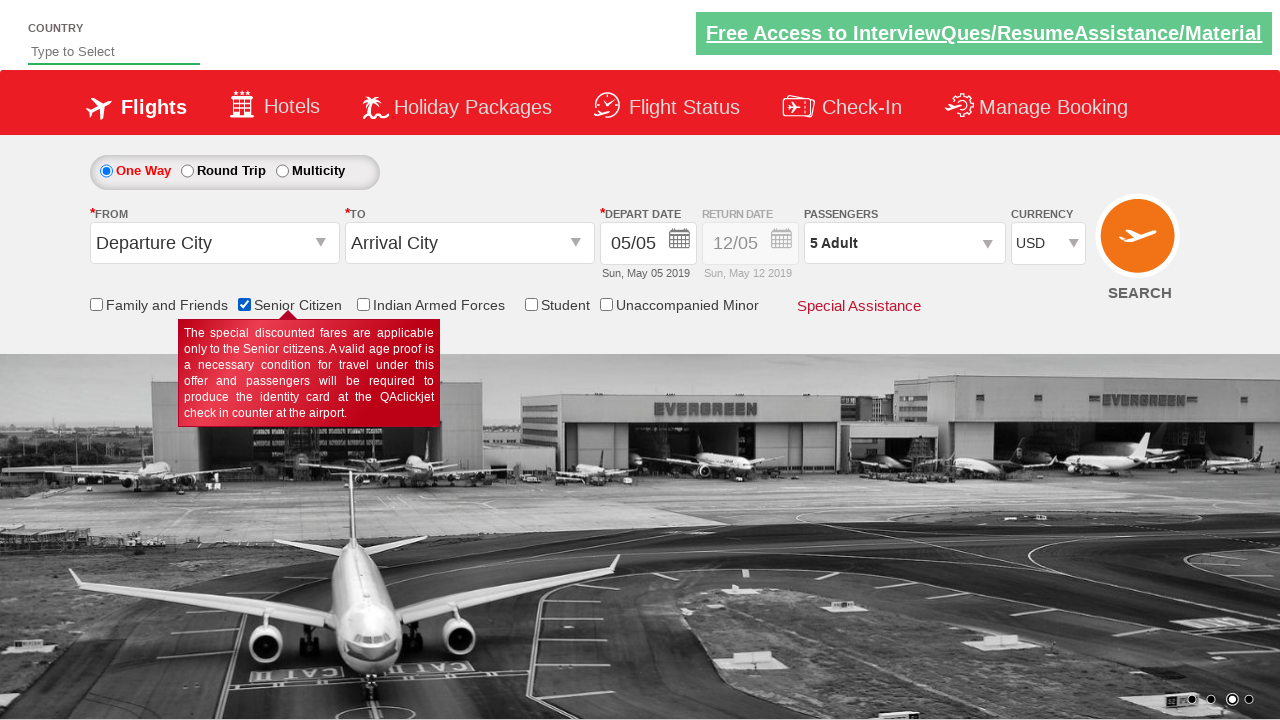

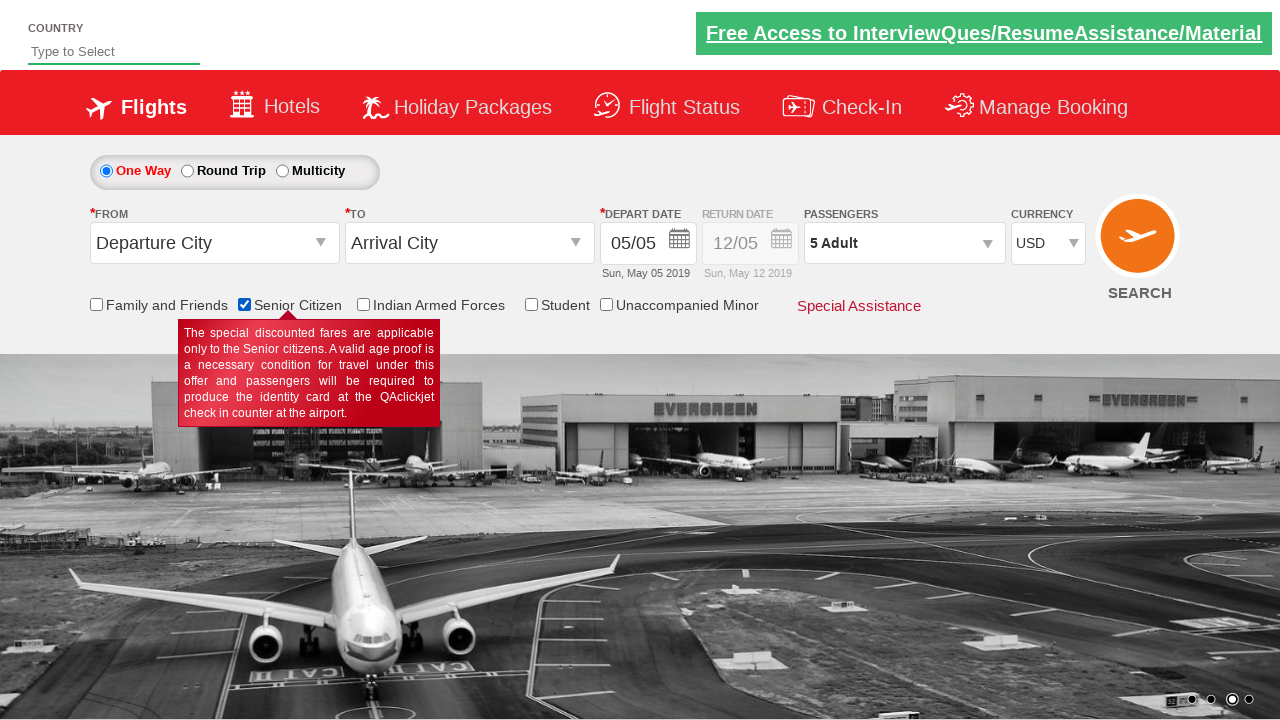